Tests user registration flow by filling out registration form with email and password, then submitting the form

Starting URL: https://qtripdynamic-qa-frontend.vercel.app/pages/register/

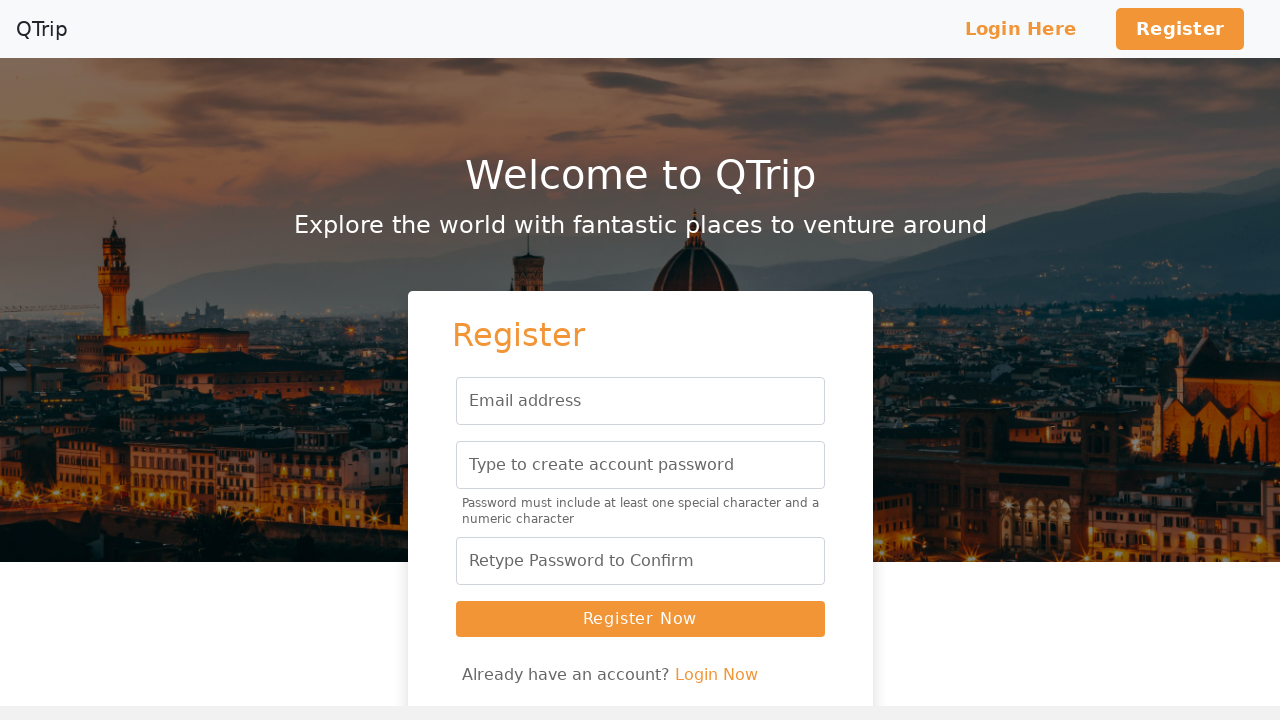

Registration form loaded - email input field is visible
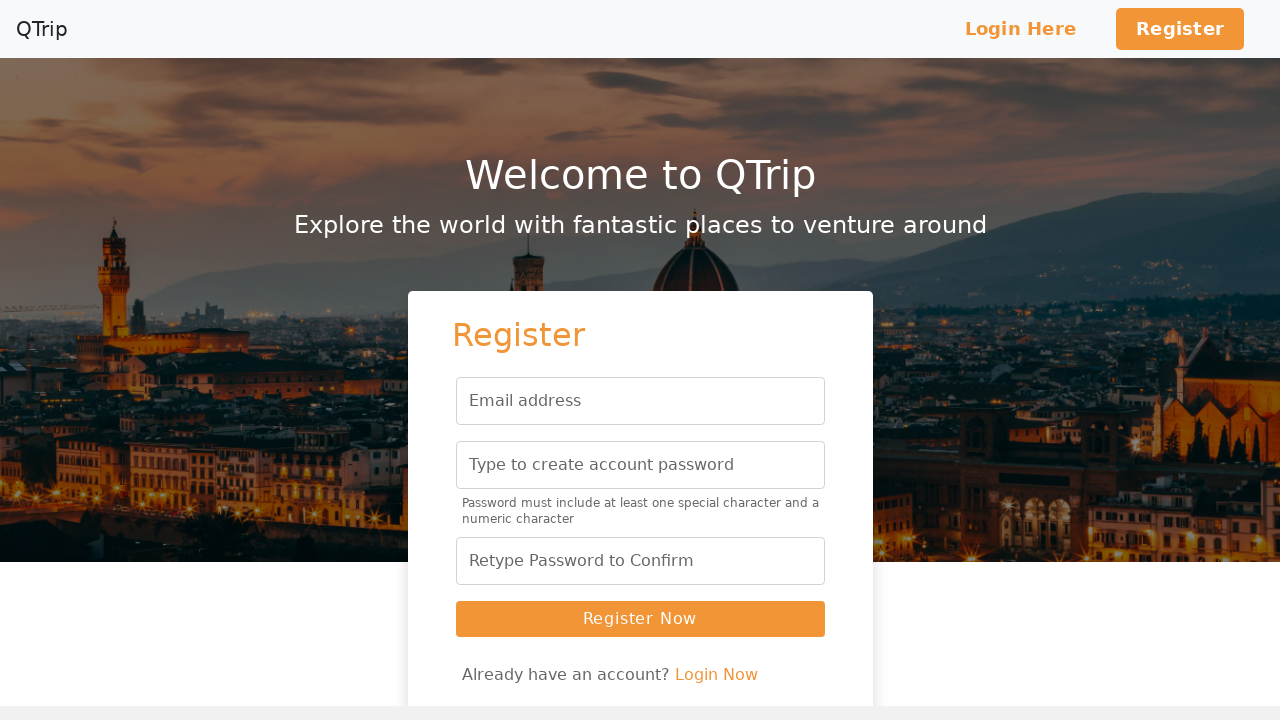

Filled email field with 'testuser456@example.com' on #floatingInput
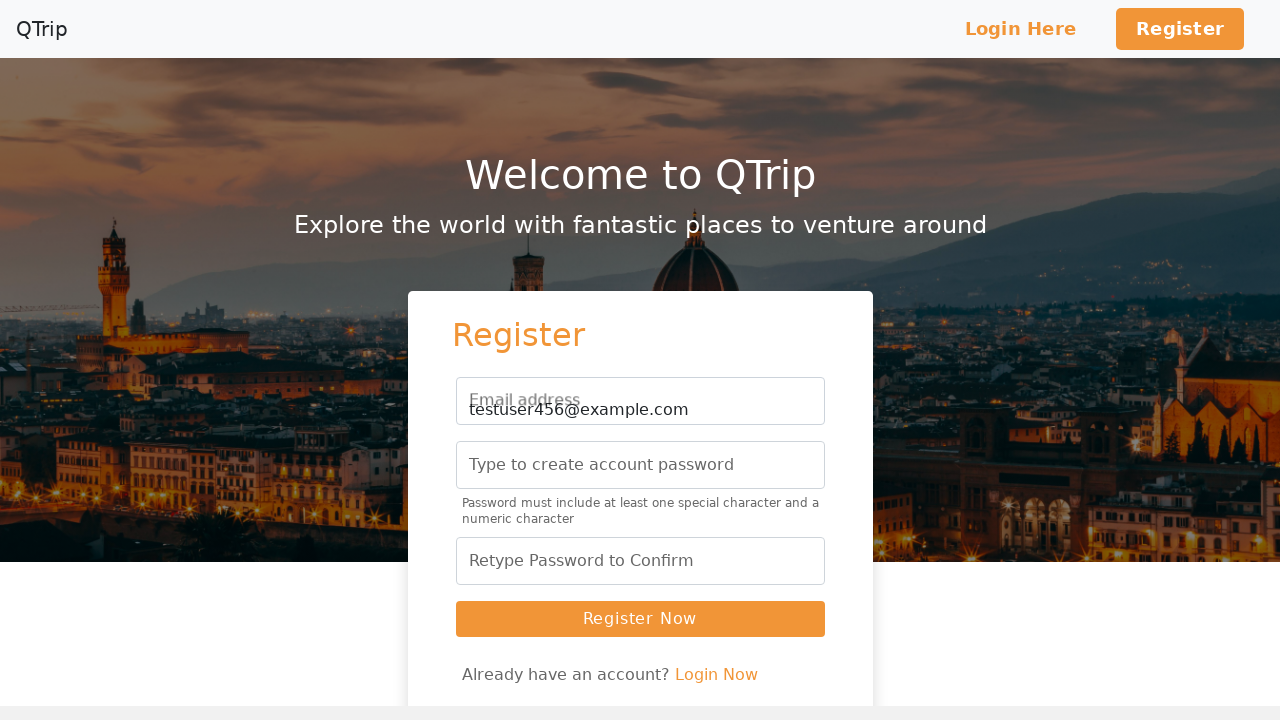

Filled password field with 'SecurePass123!' on #floatingPassword
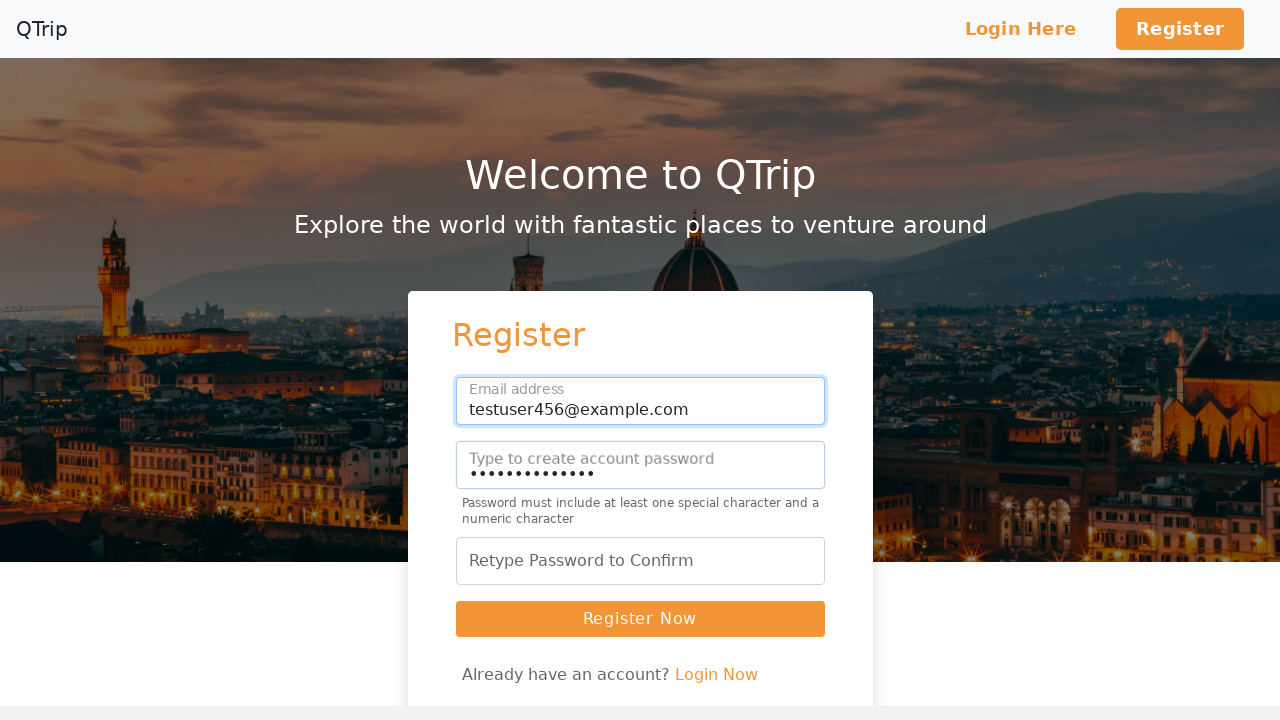

Filled confirm password field with 'SecurePass123!' on input[name='confirmpassword']
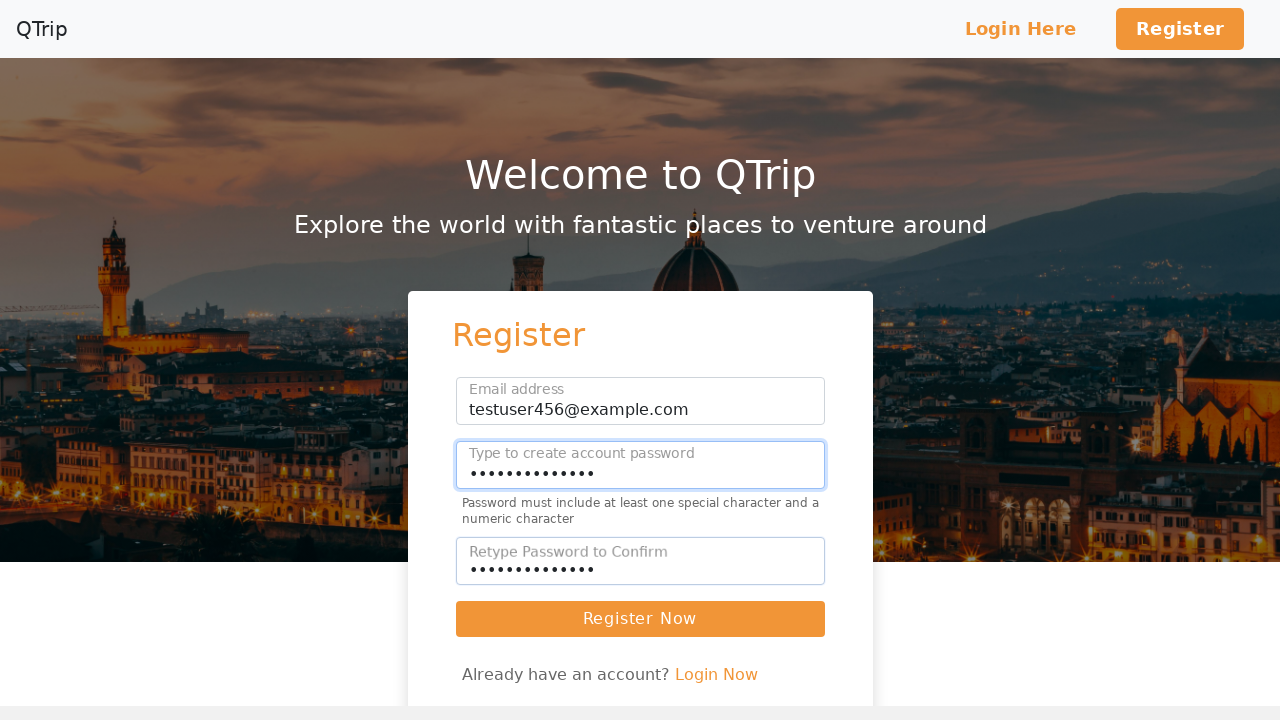

Clicked 'Register Now' button to submit registration form at (640, 619) on button:has-text('Register Now')
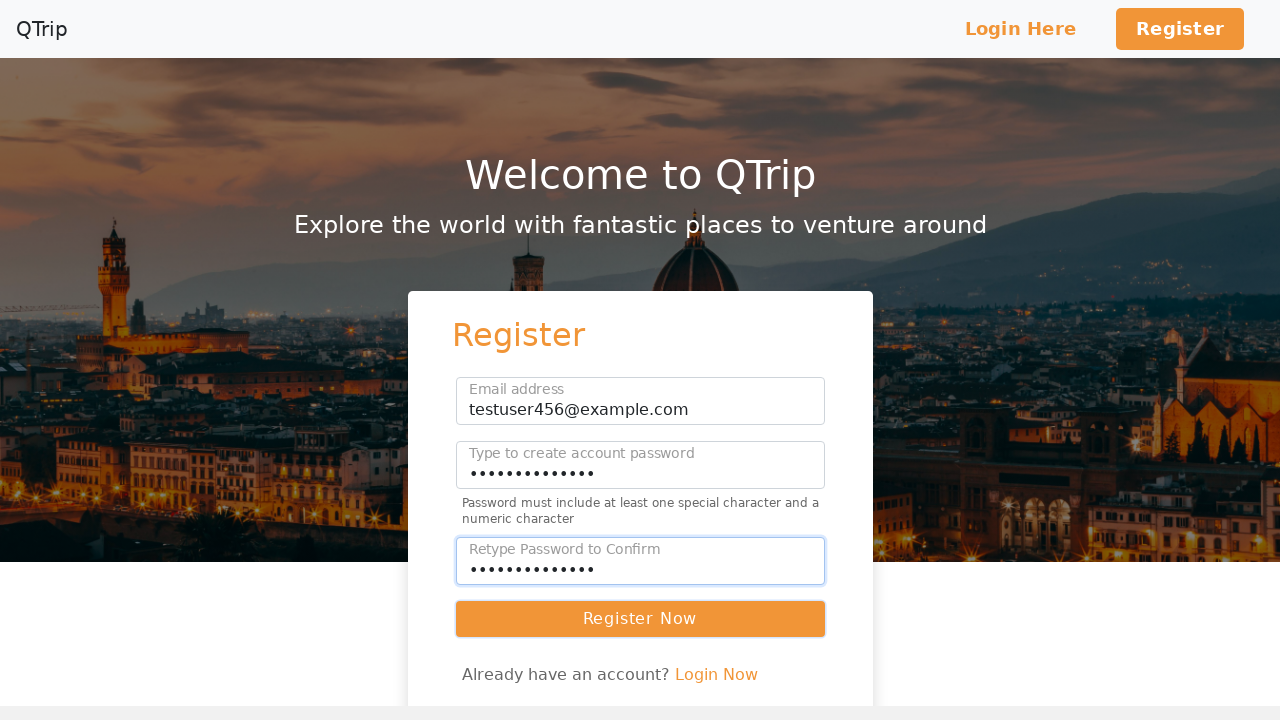

Successfully redirected to login page after registration
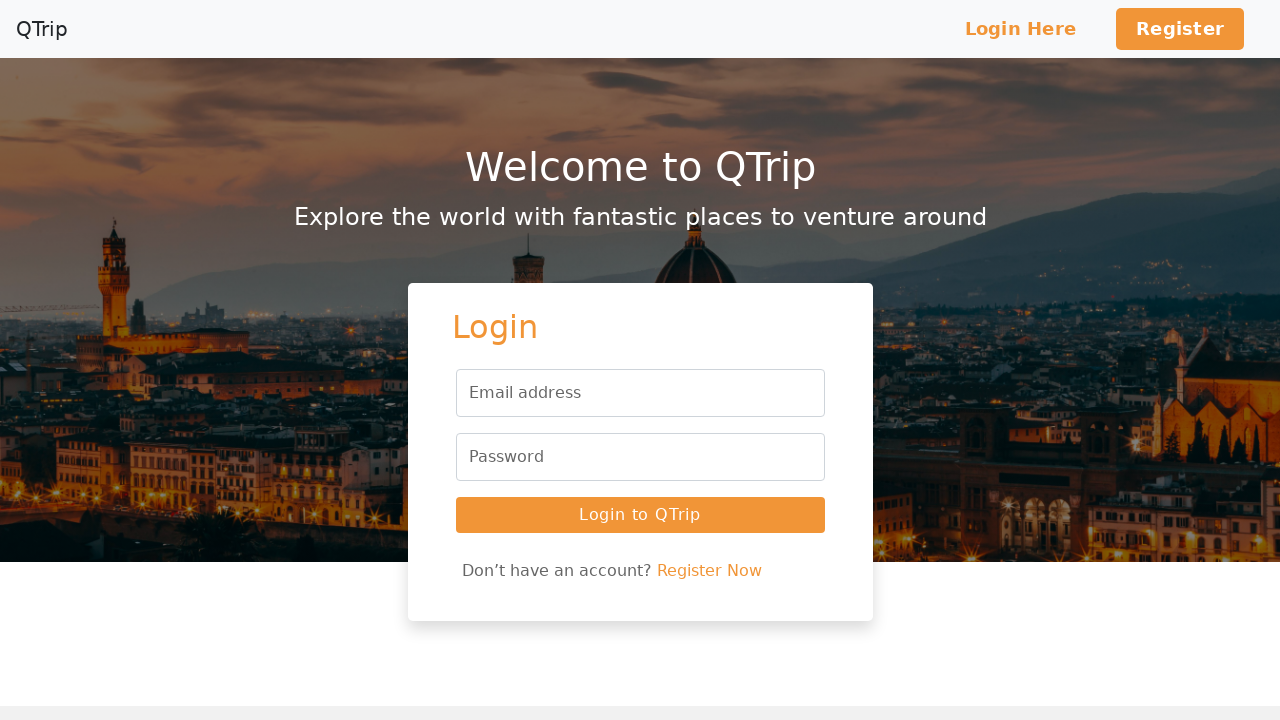

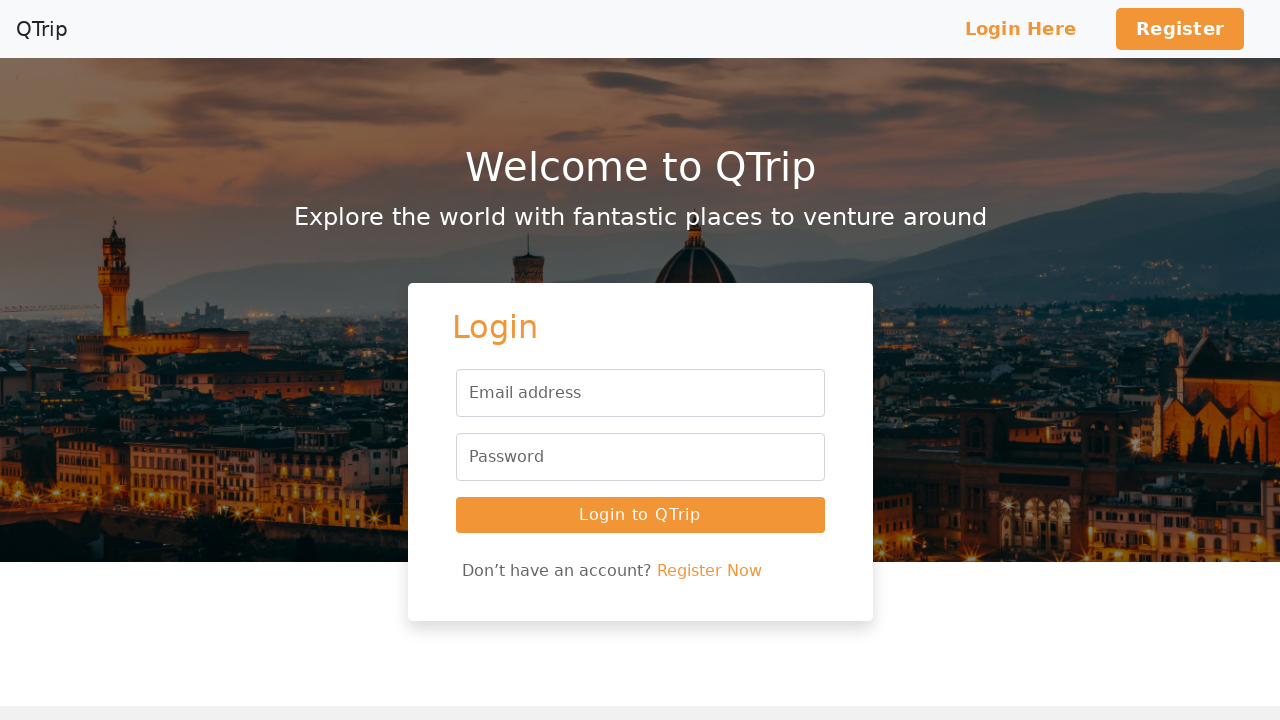